Navigates to the Wholesoft Notes home page and verifies that the logo element is present on the page.

Starting URL: https://notes.wholesoft.net

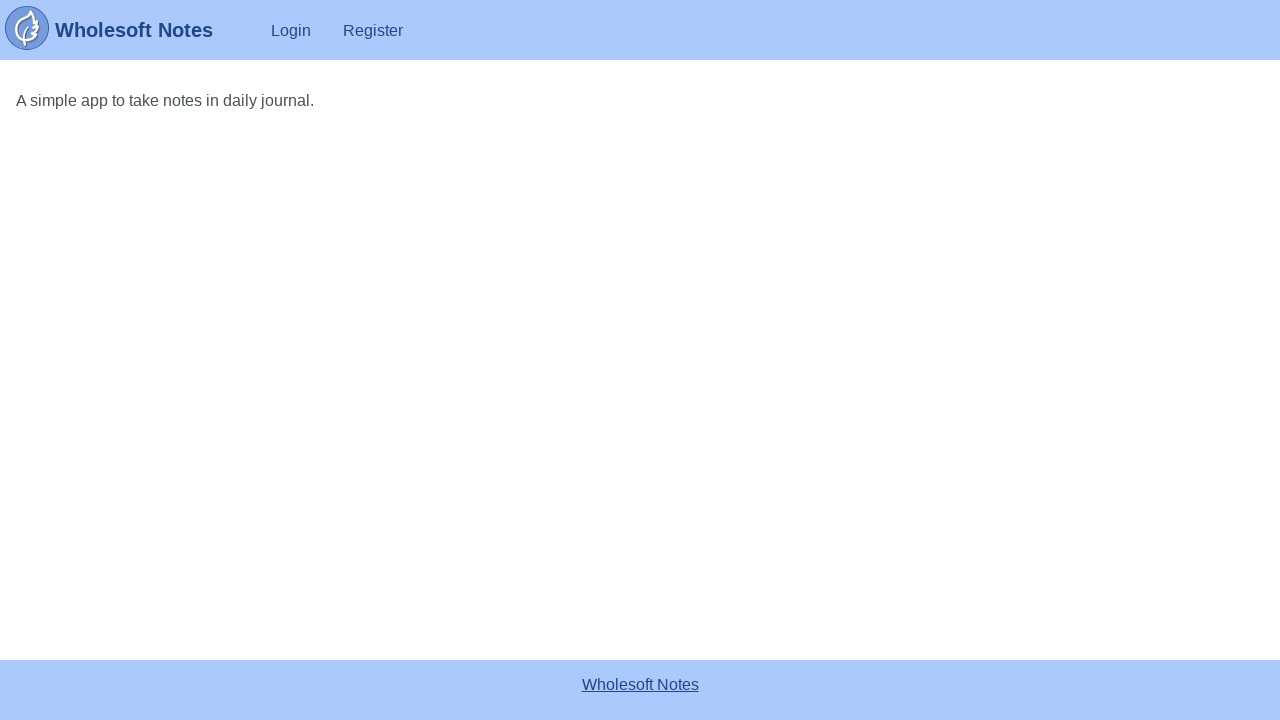

Navigated to Wholesoft Notes home page
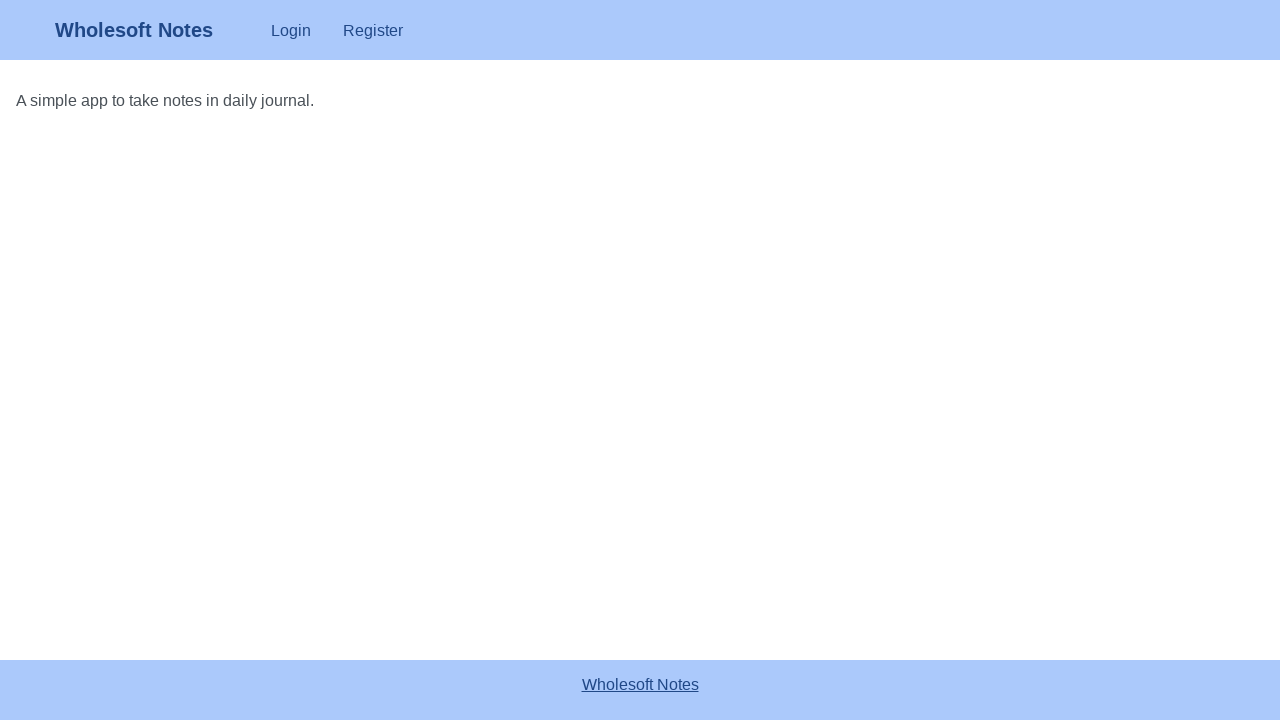

Logo element appeared on the page
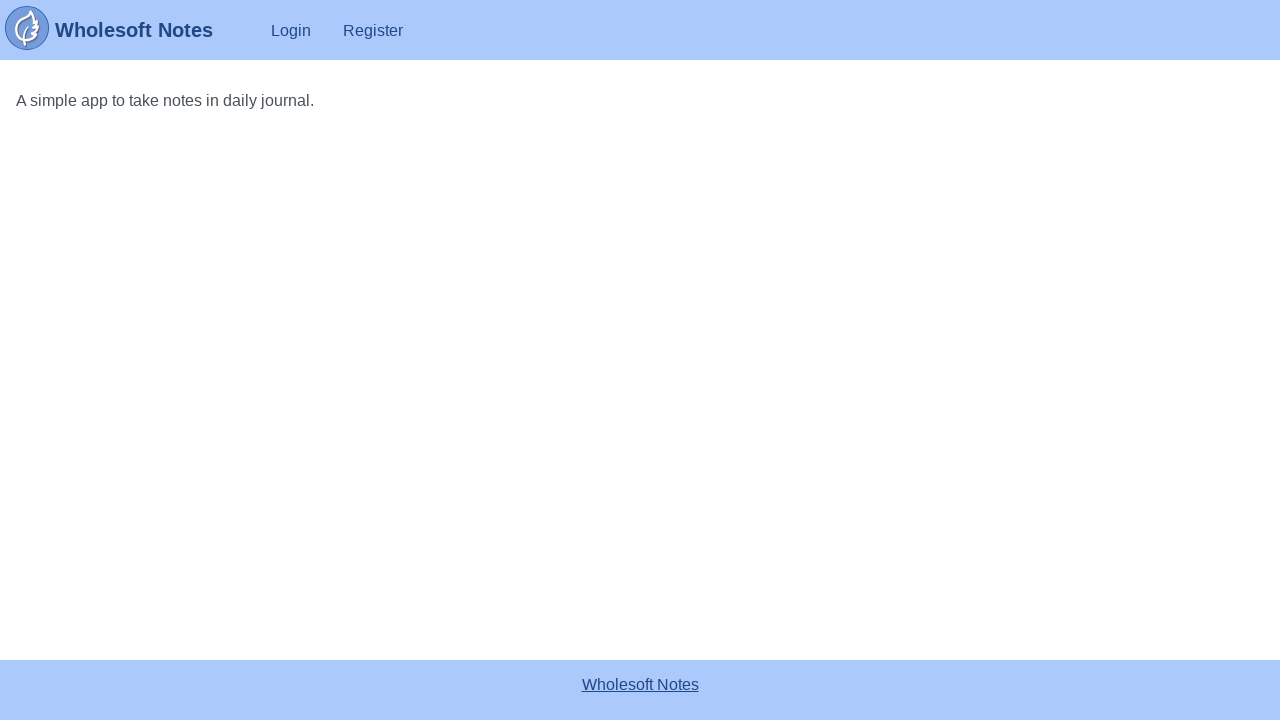

Verified that logo is visible on the home page
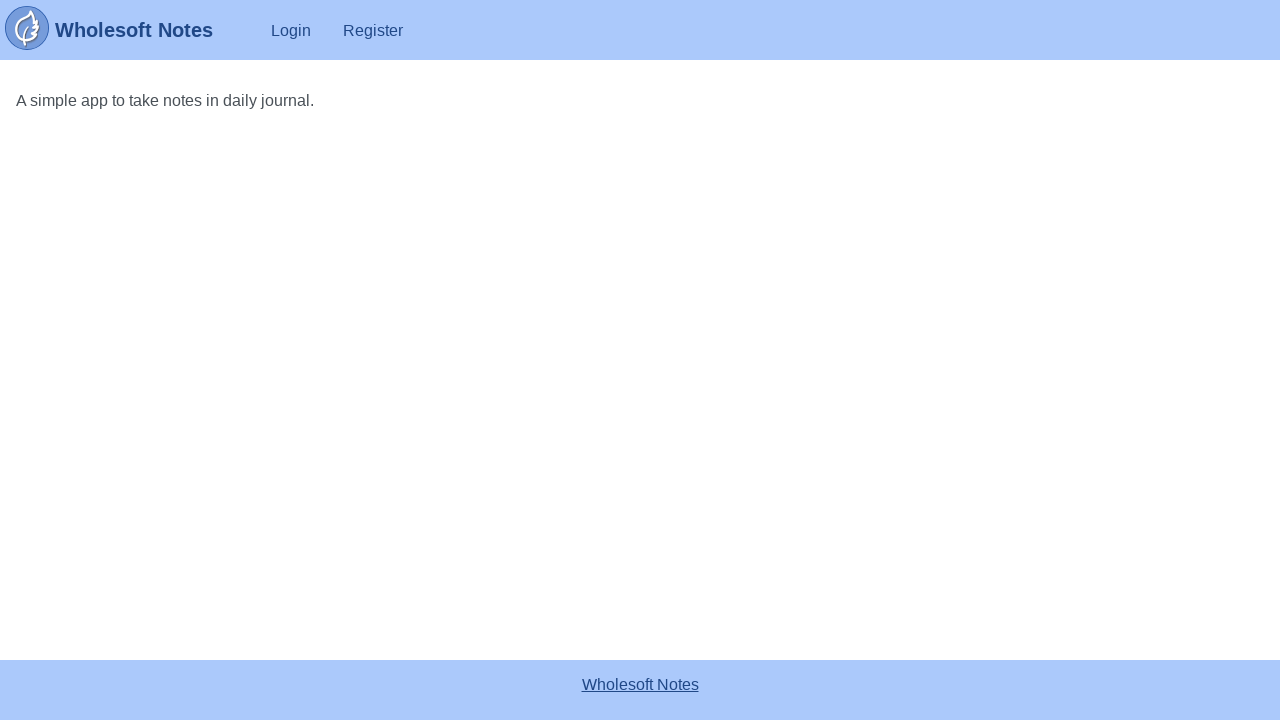

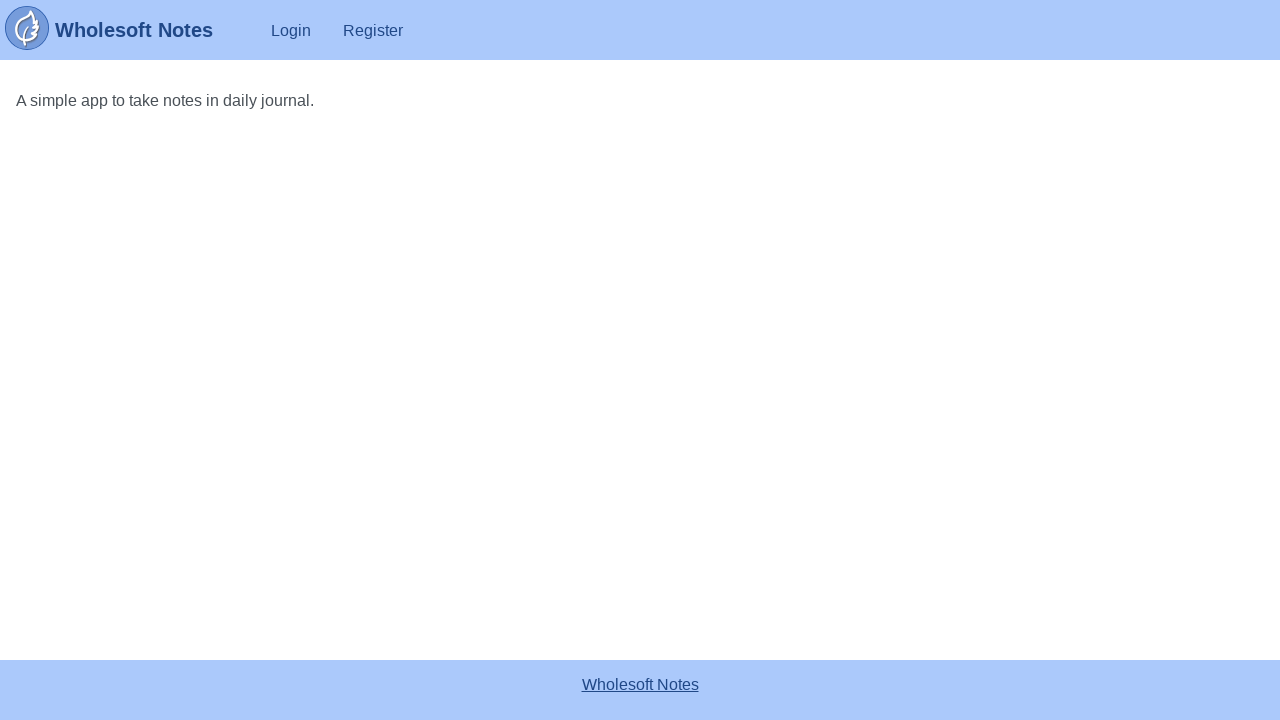